Tests checkbox and radio button selection states by clicking them and verifying their selected status

Starting URL: https://automationfc.github.io/basic-form/index.html

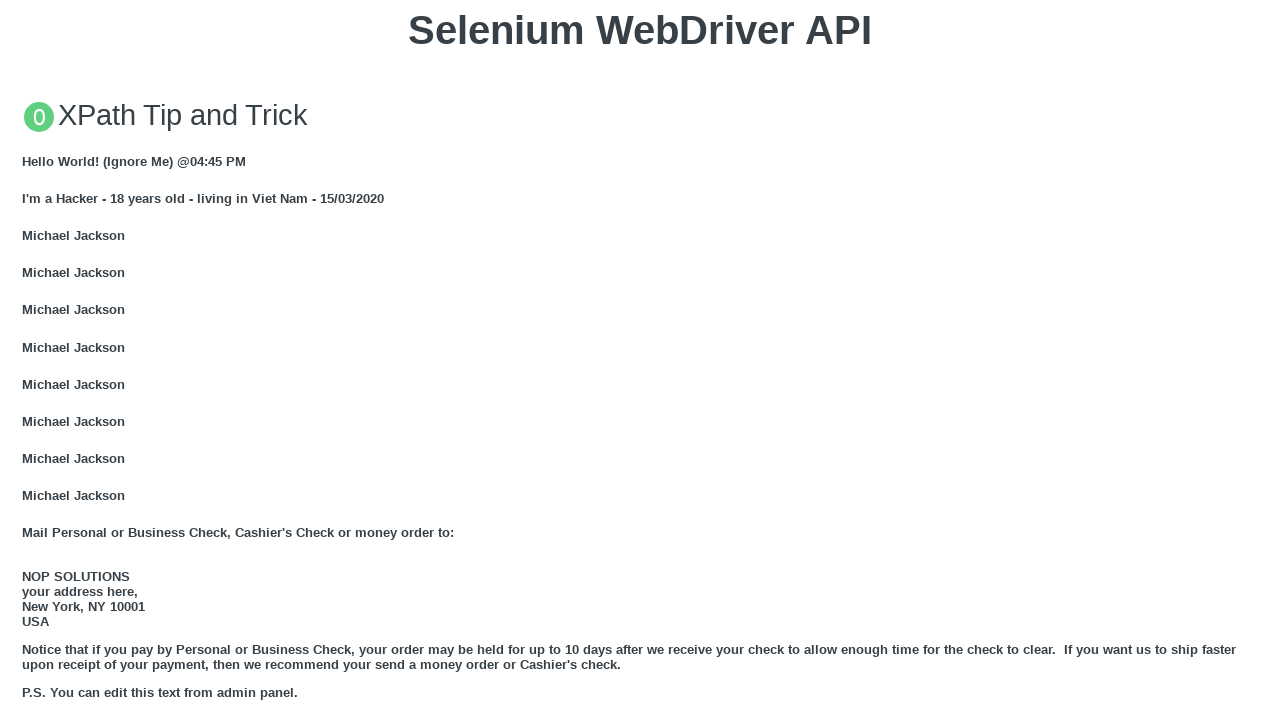

Clicked under 18 radio button at (28, 360) on input#under_18
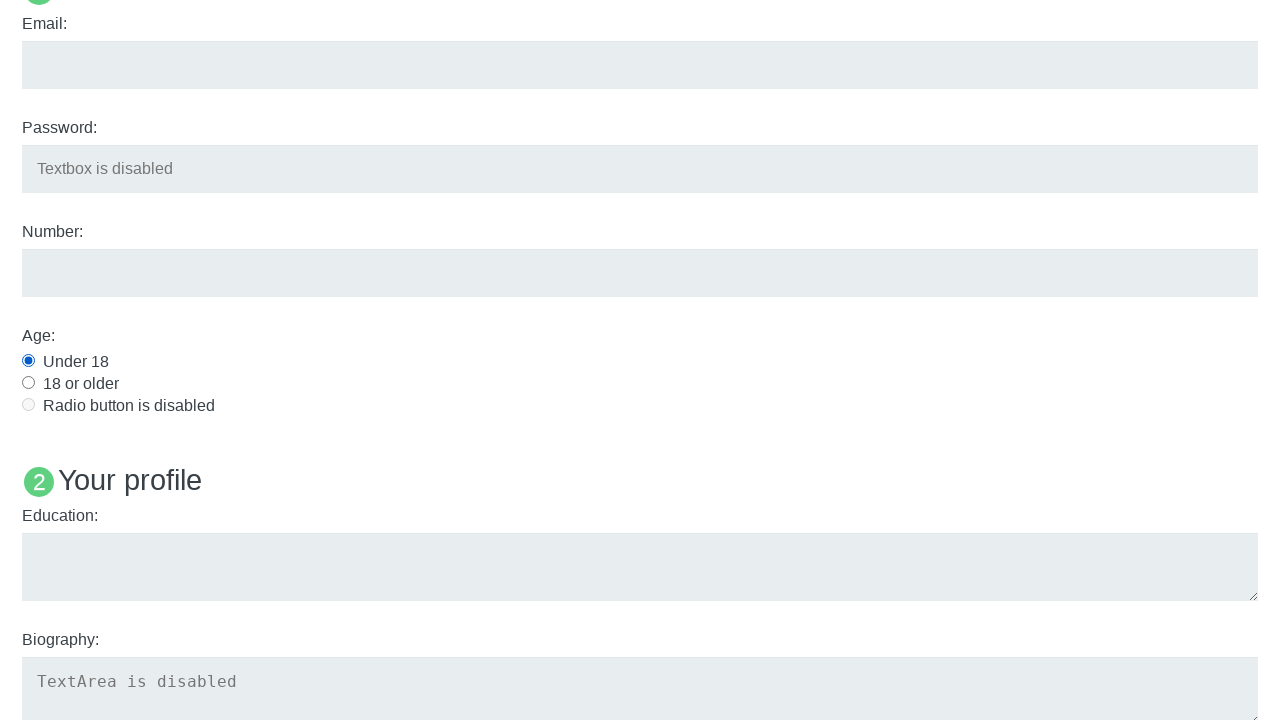

Clicked java checkbox at (28, 361) on input#java
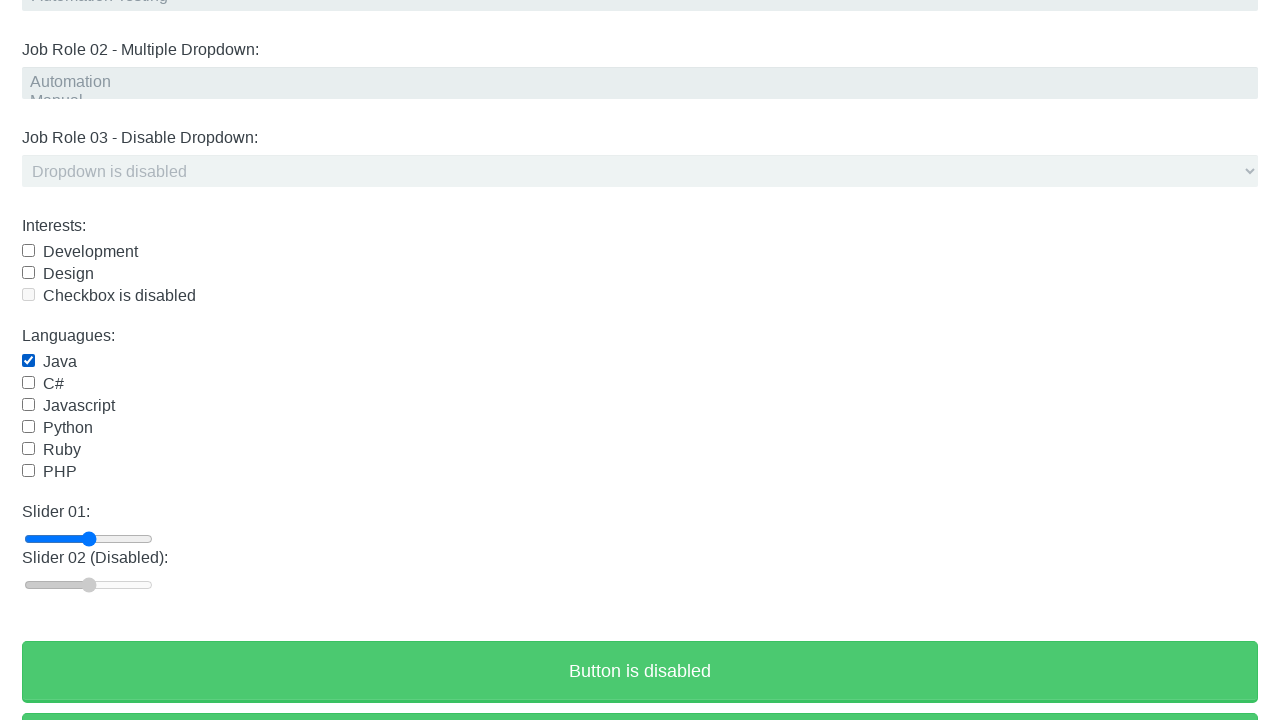

Verified under 18 radio button is selected
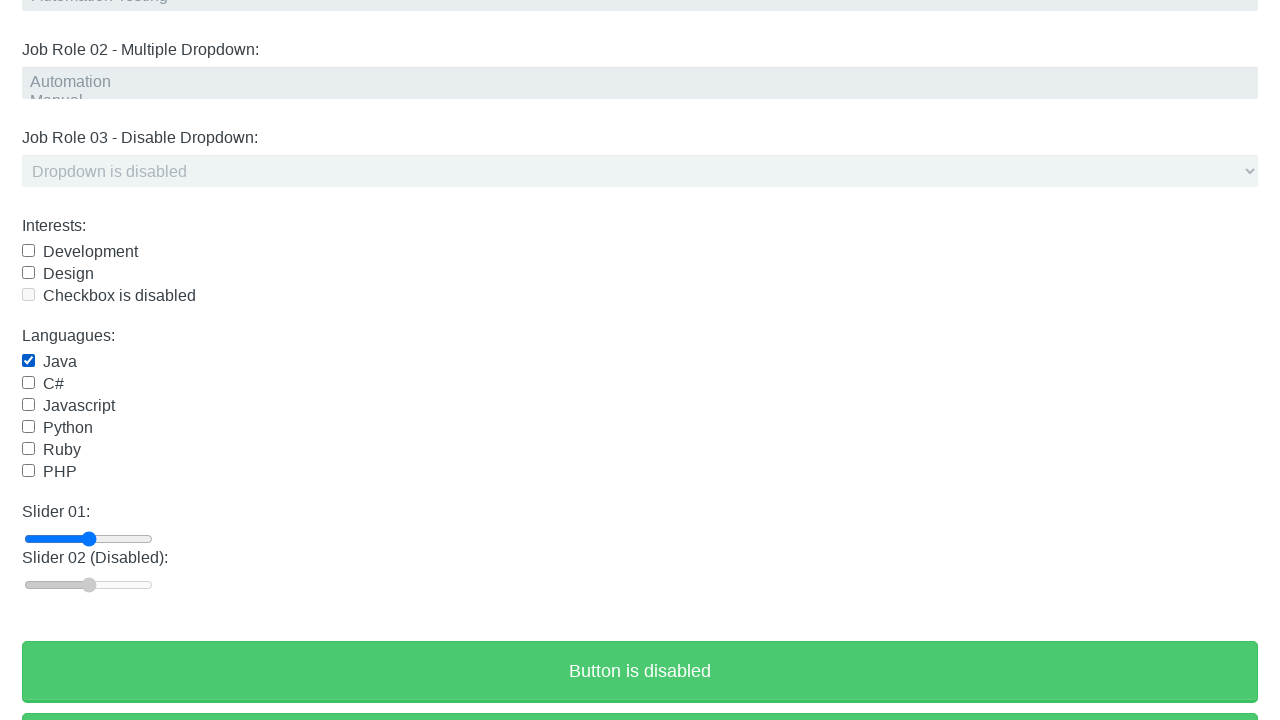

Verified java checkbox is selected
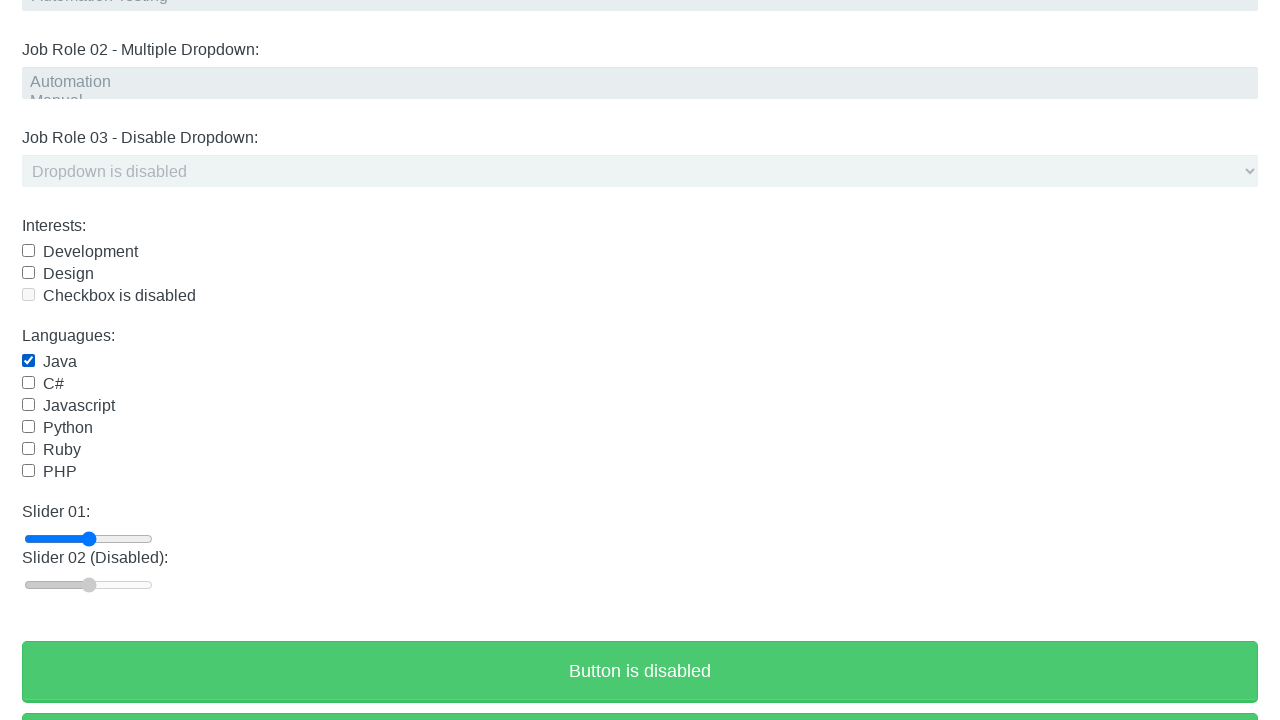

Clicked java checkbox again to uncheck it at (28, 361) on input#java
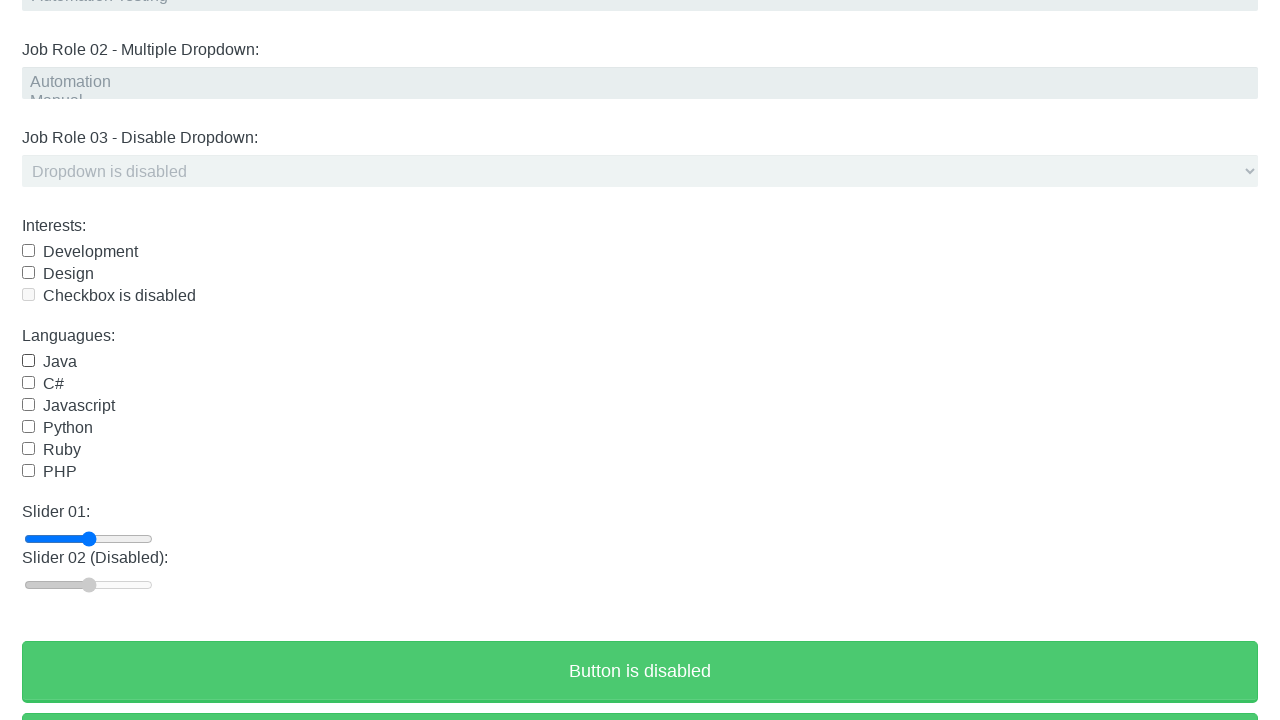

Waited 2 seconds for UI to update
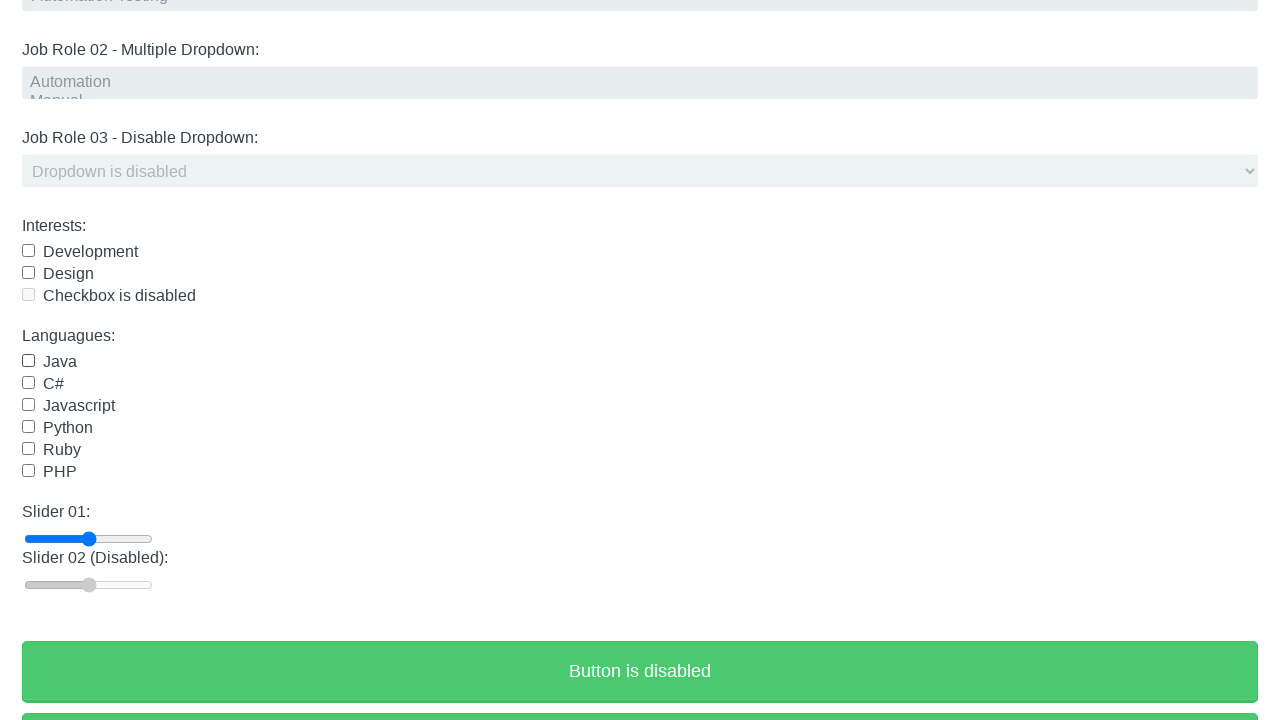

Verified under 18 radio button is still selected
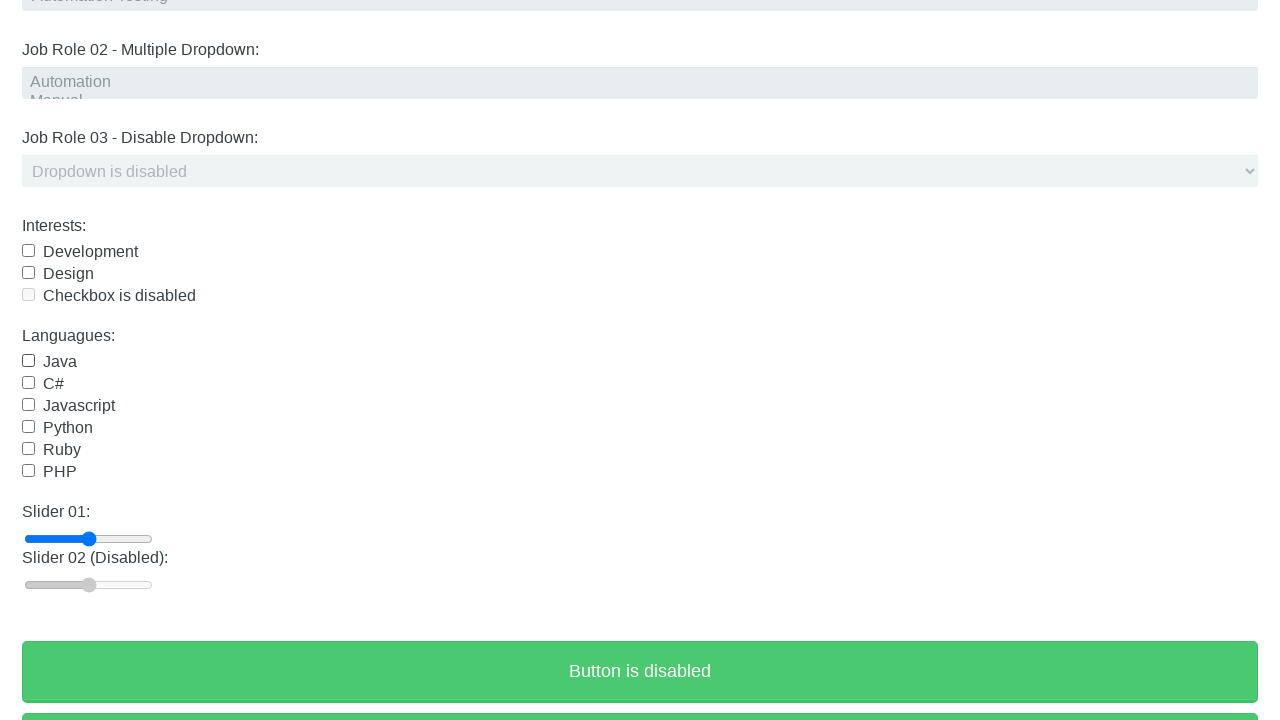

Verified java checkbox is no longer selected
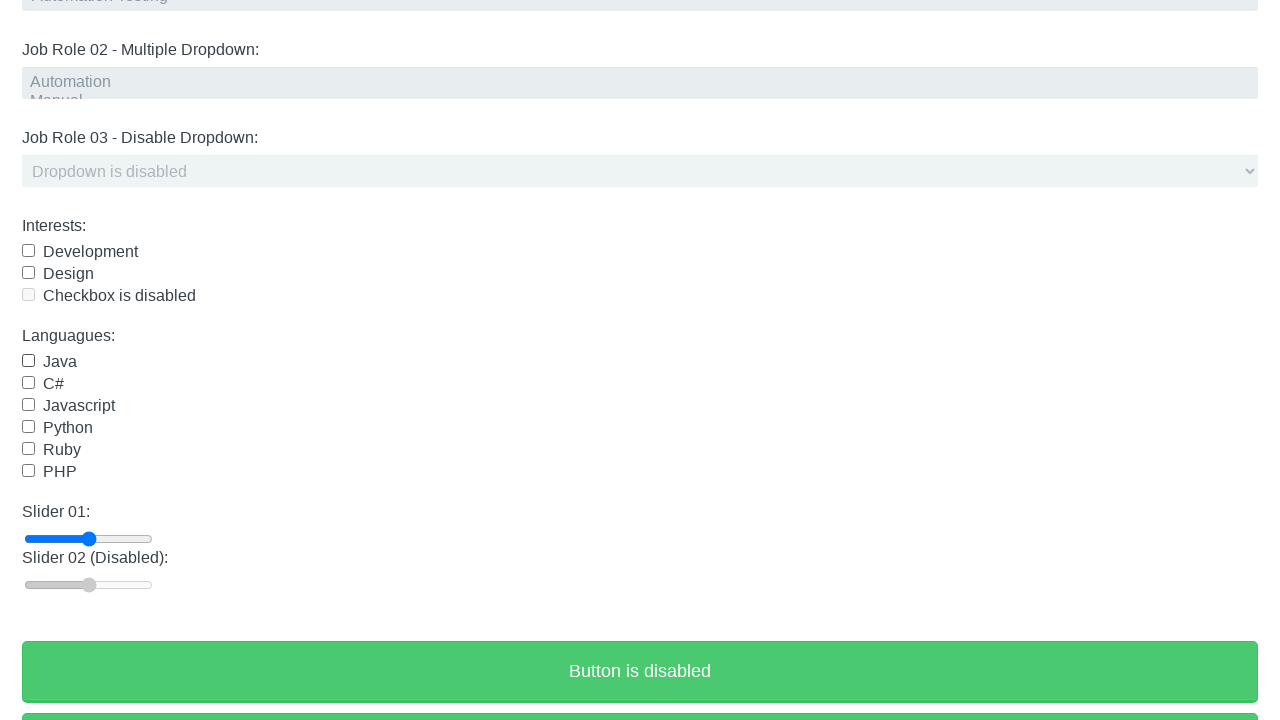

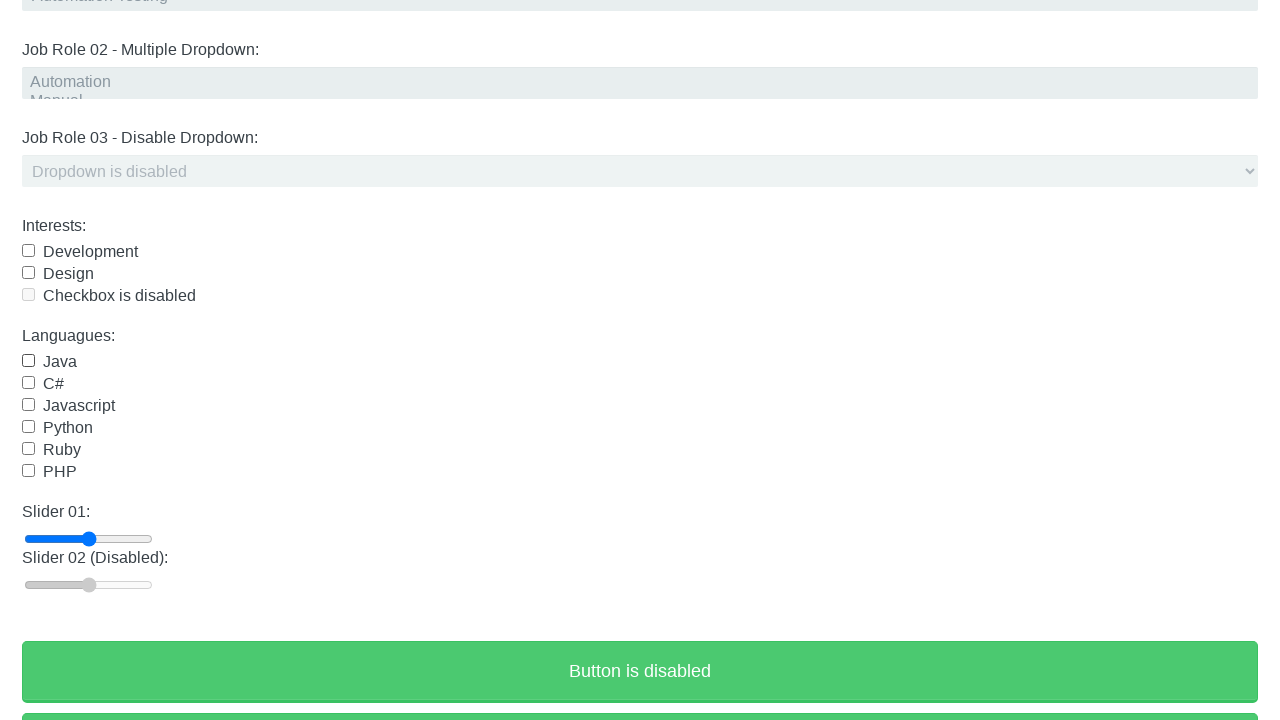